Tests checkbox selection functionality by selecting multiple checkboxes and verifying the result message displays the selected options

Starting URL: https://kristinek.github.io/site/examples/actions

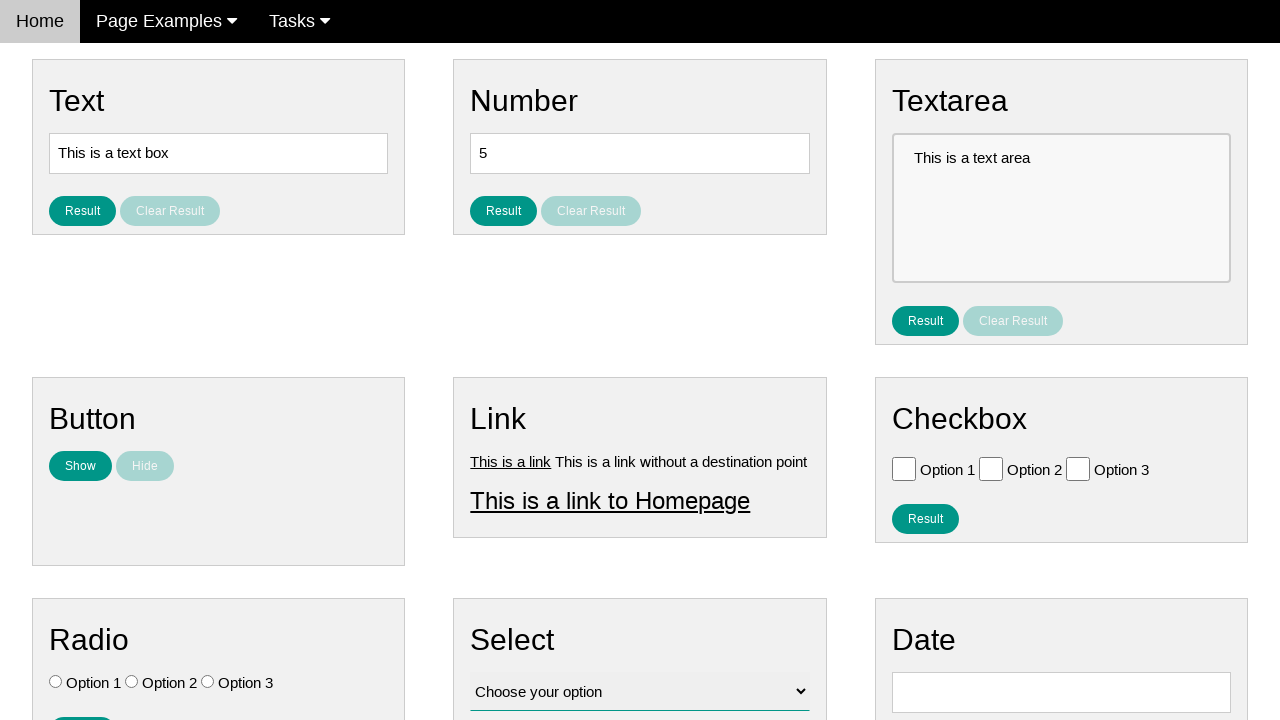

Located Option 1 checkbox
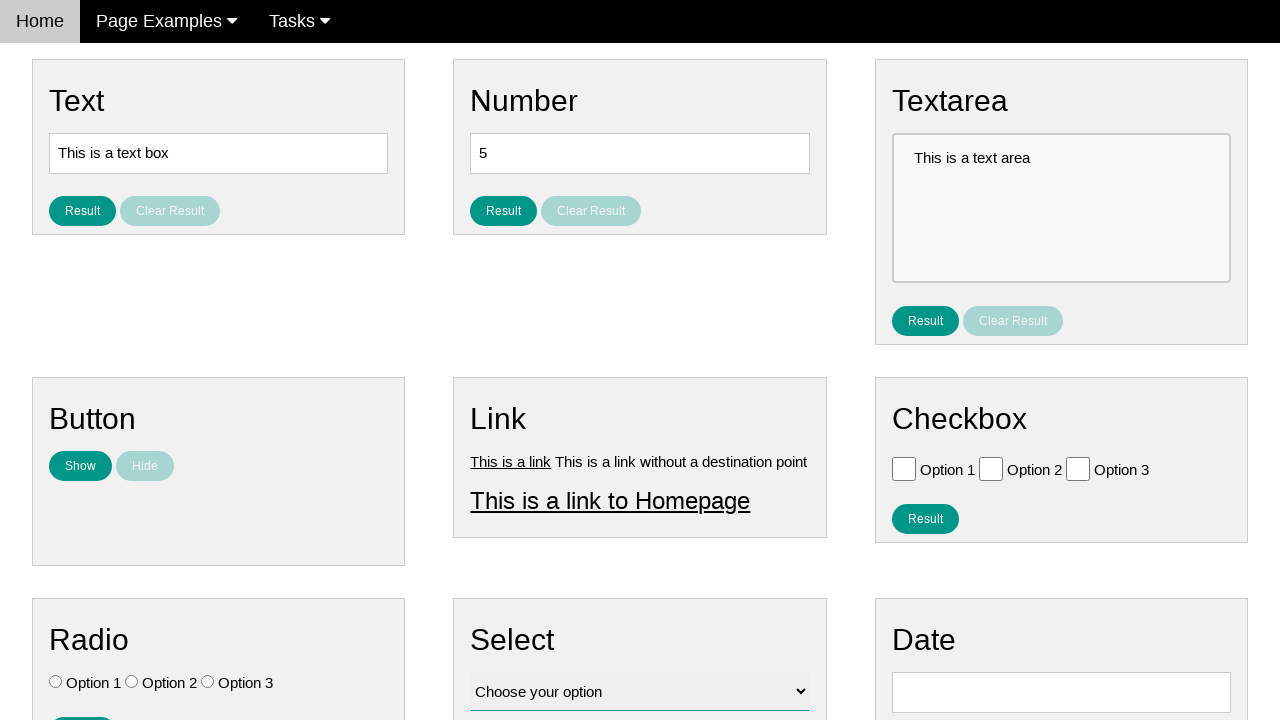

Located Option 2 checkbox
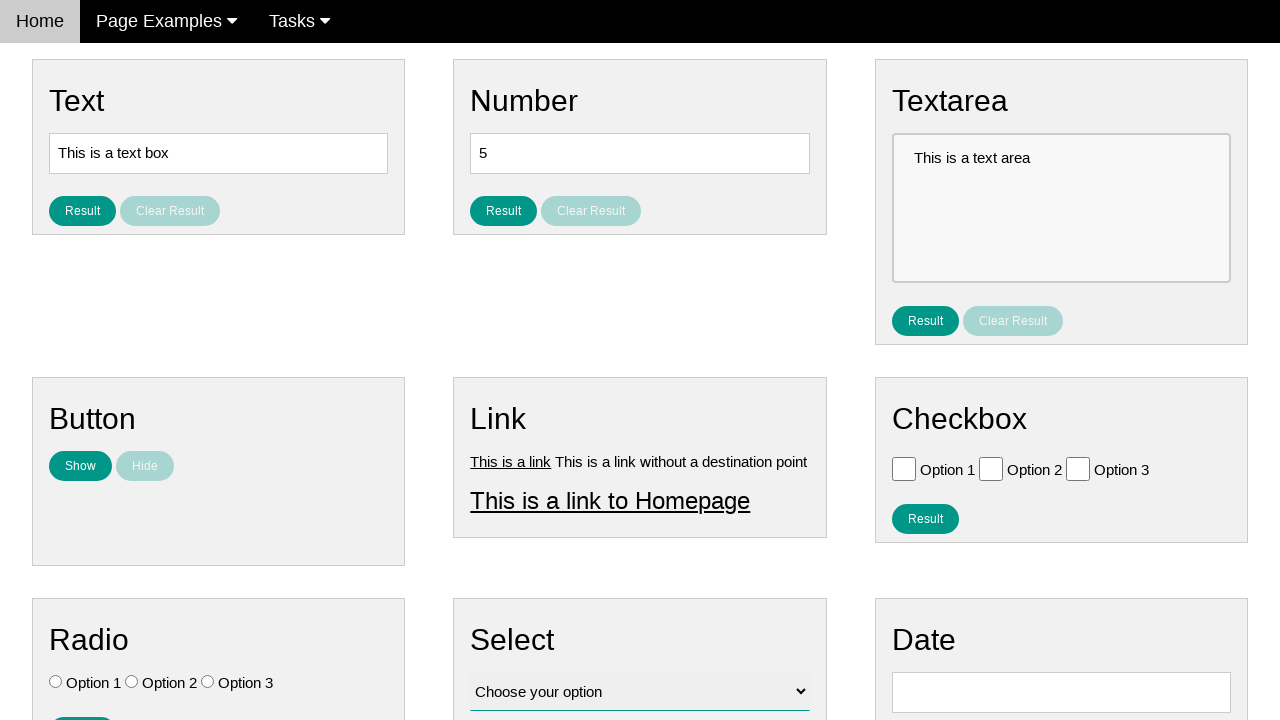

Located Option 3 checkbox
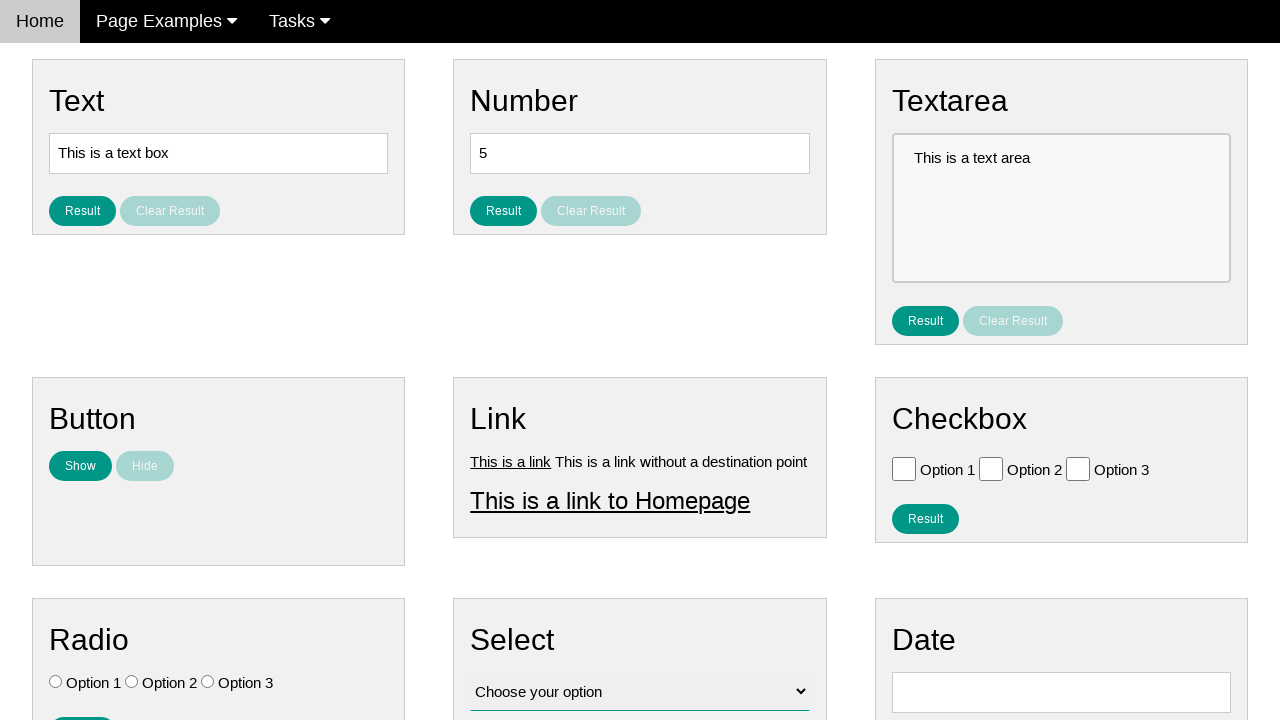

Clicked Option 2 checkbox at (991, 468) on #vfb-6-1
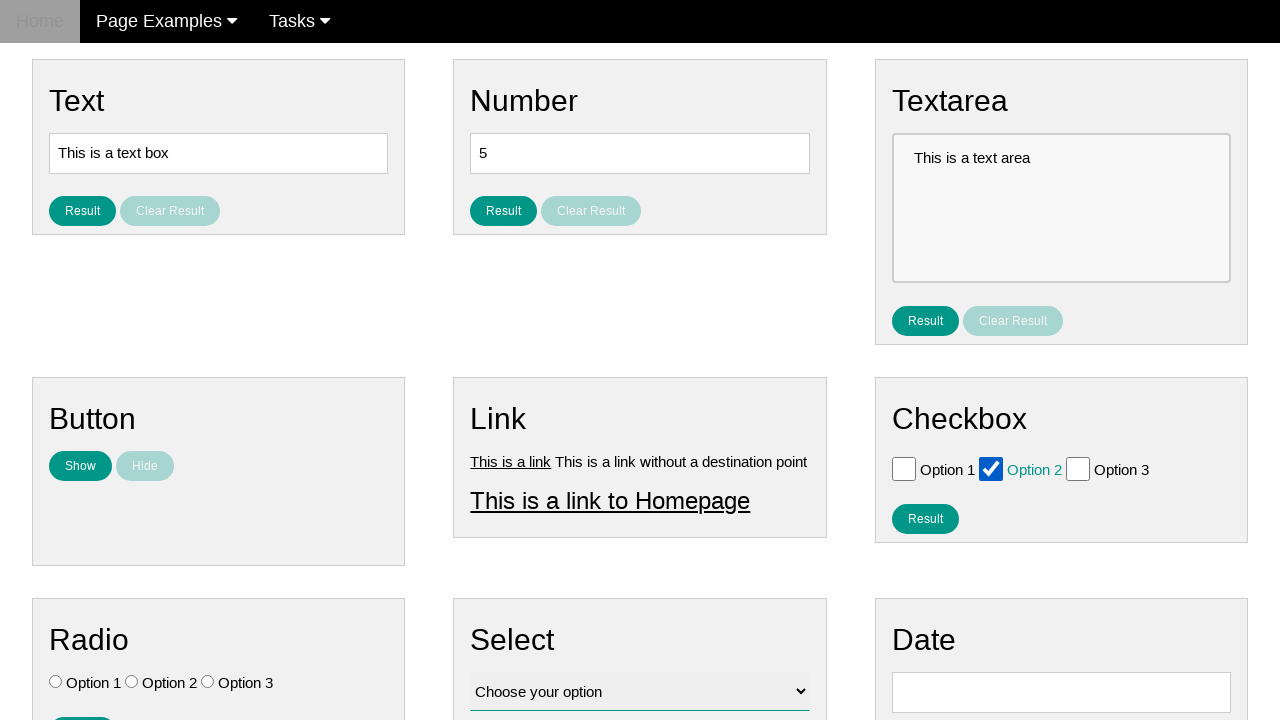

Clicked Option 3 checkbox at (1078, 468) on #vfb-6-2
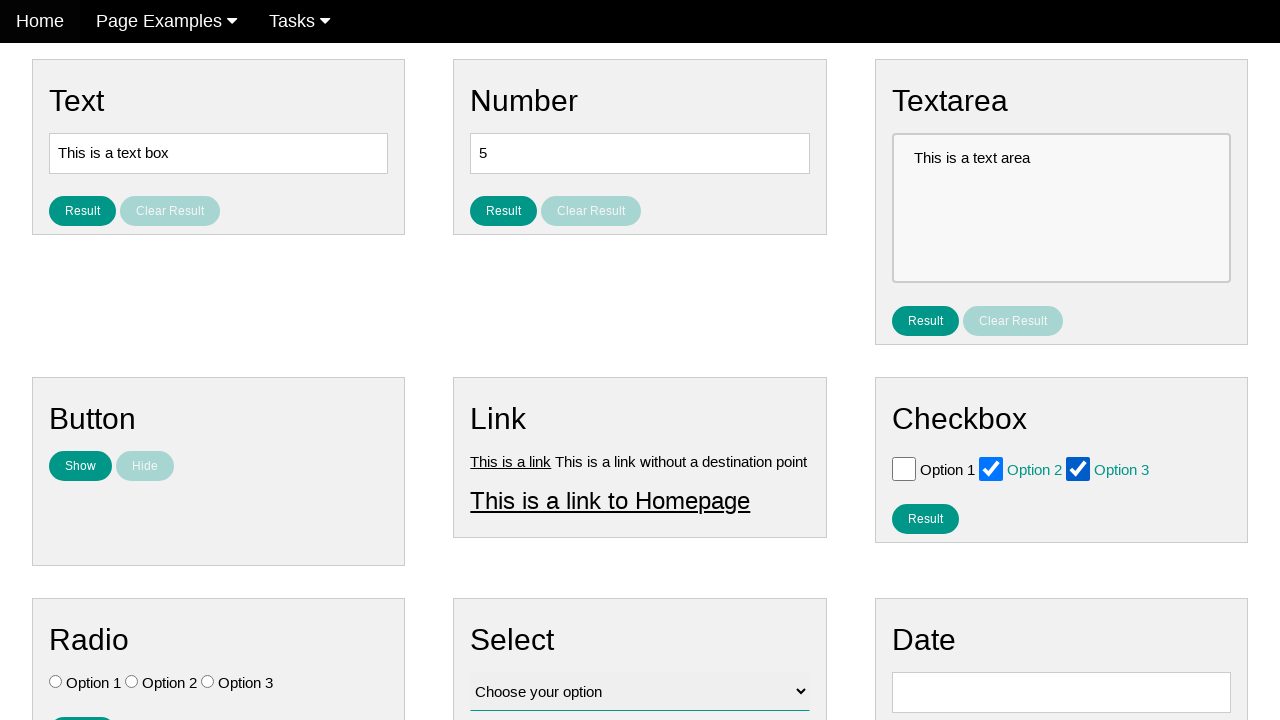

Clicked result button to display selected checkboxes at (925, 518) on #result_button_checkbox
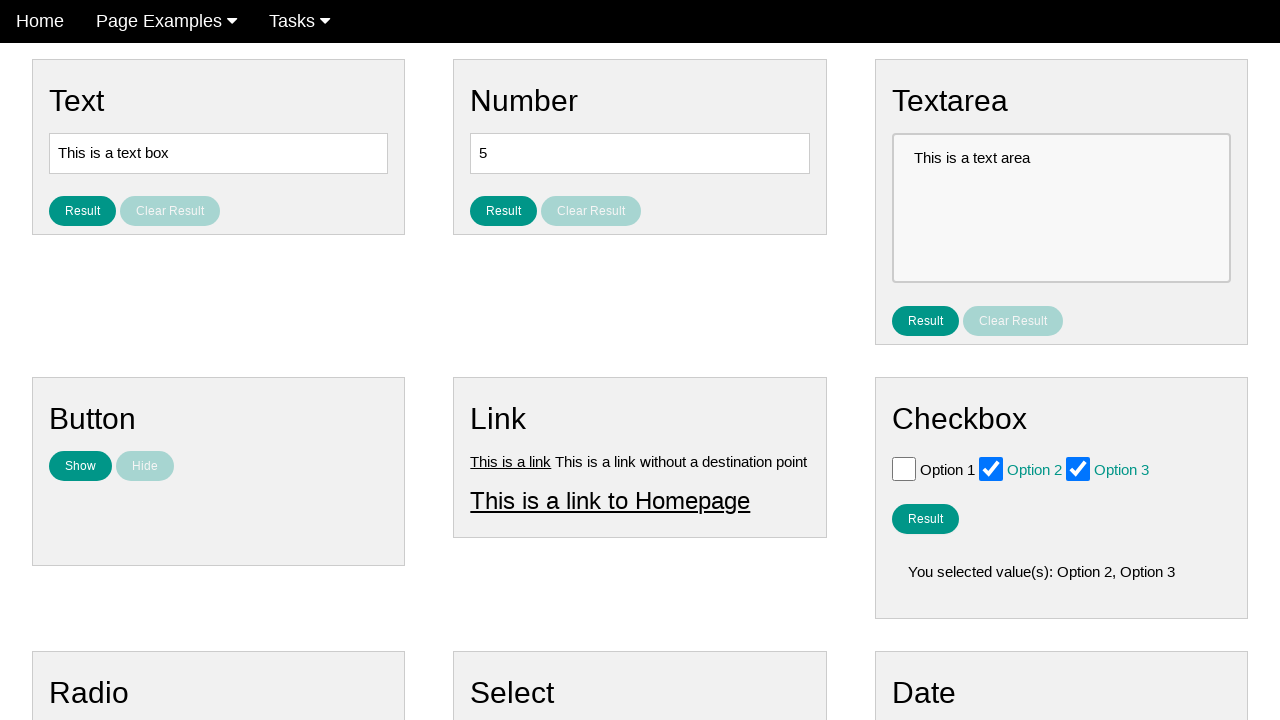

Result message appeared displaying selected checkbox options
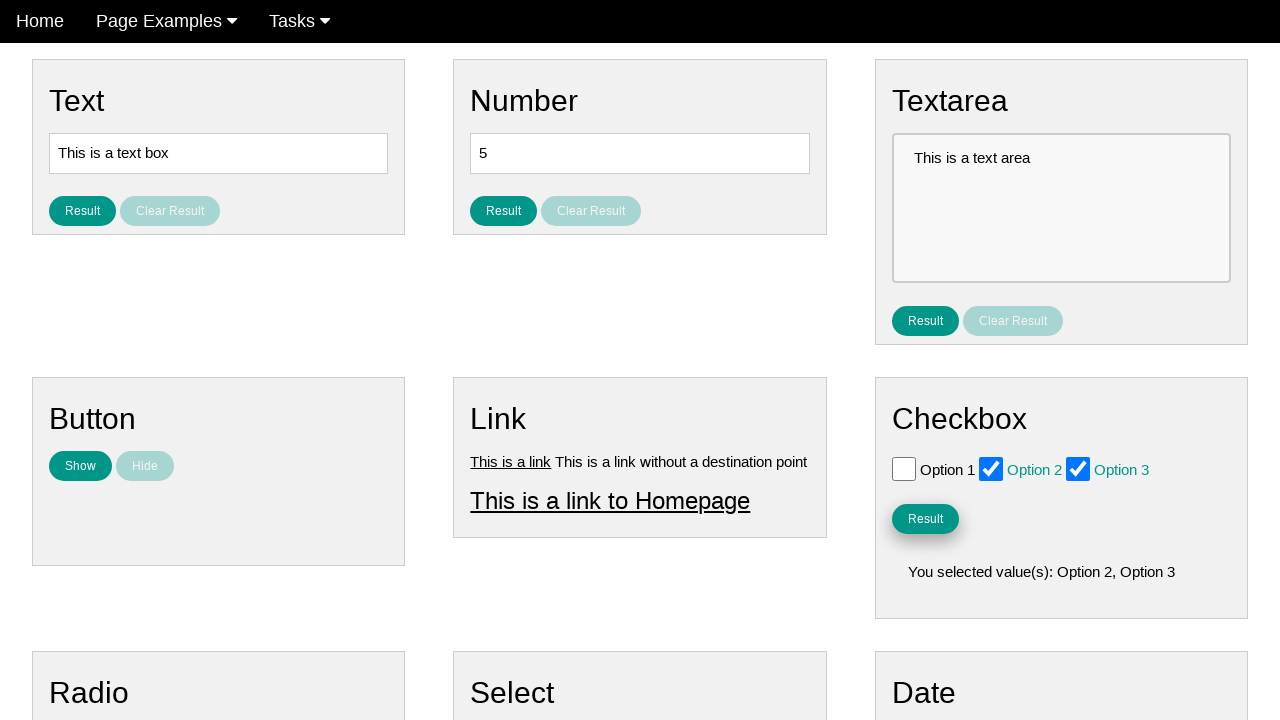

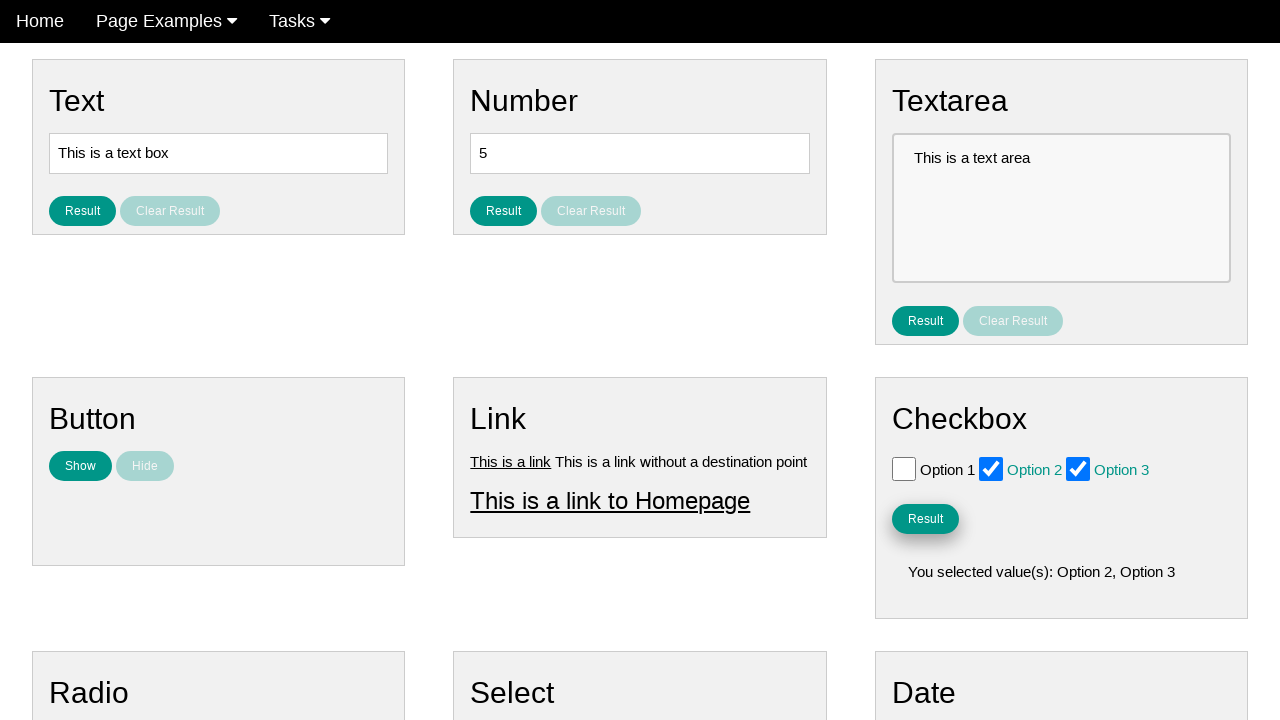